Tests the Playwright homepage by verifying the title contains "Playwright" and clicking the "Get Started" link to navigate to the intro page

Starting URL: https://playwright.dev/

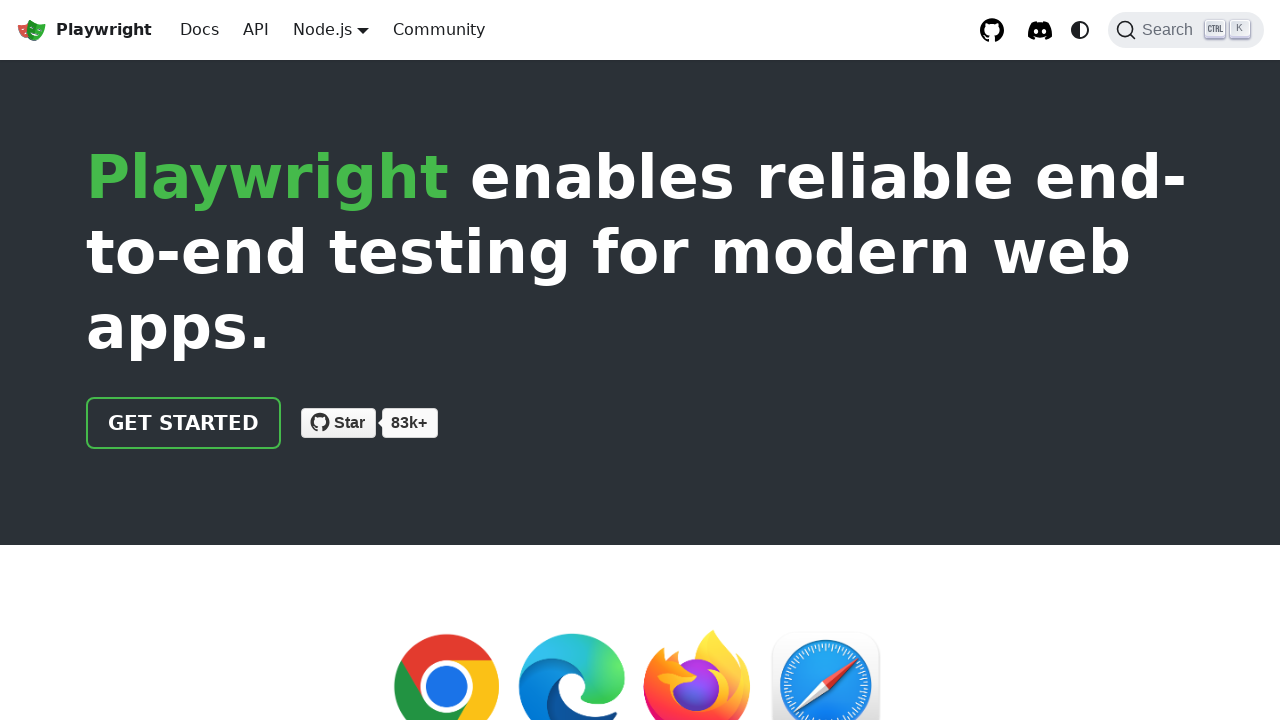

Verified page title contains 'Playwright'
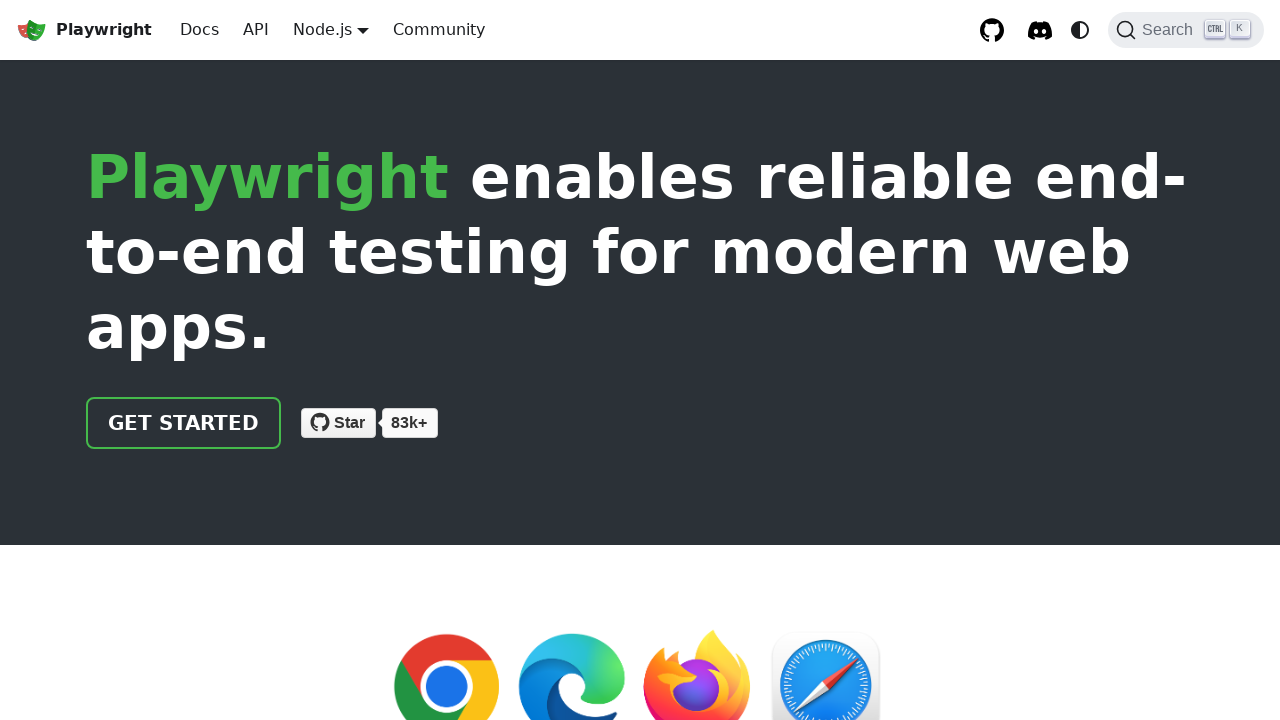

Located 'Get Started' link on the page
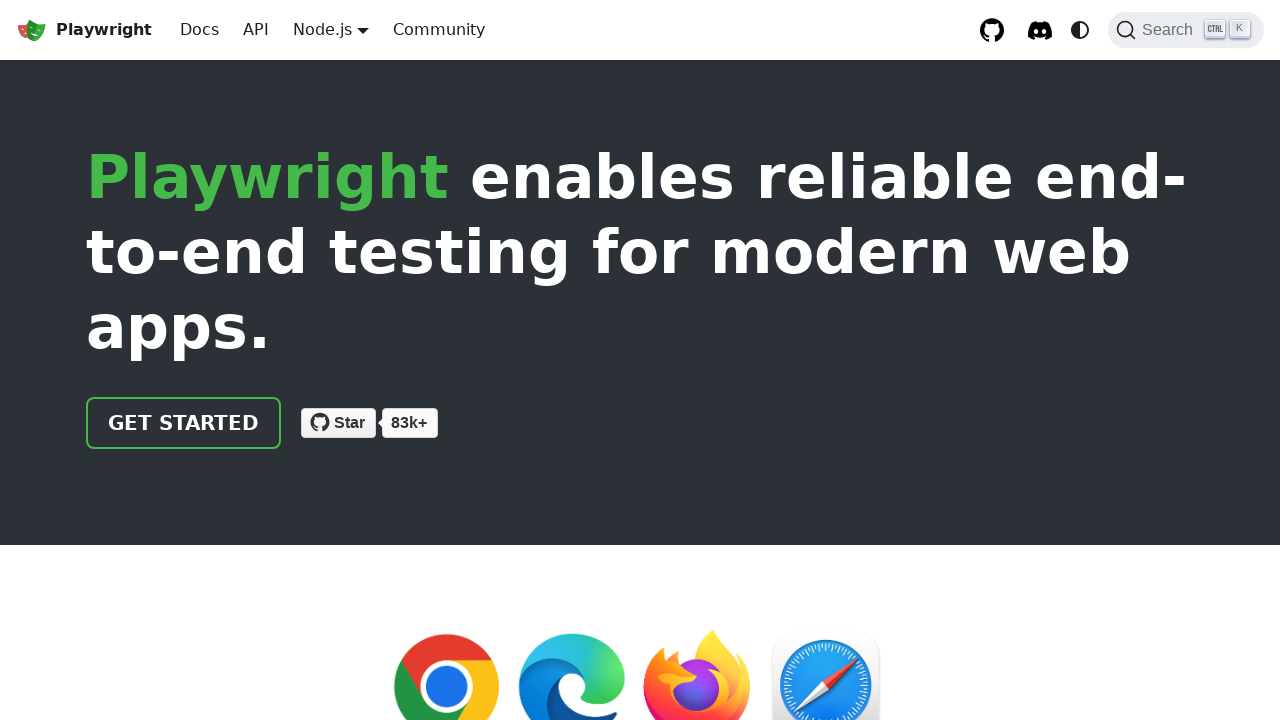

Verified 'Get Started' link href is '/docs/intro'
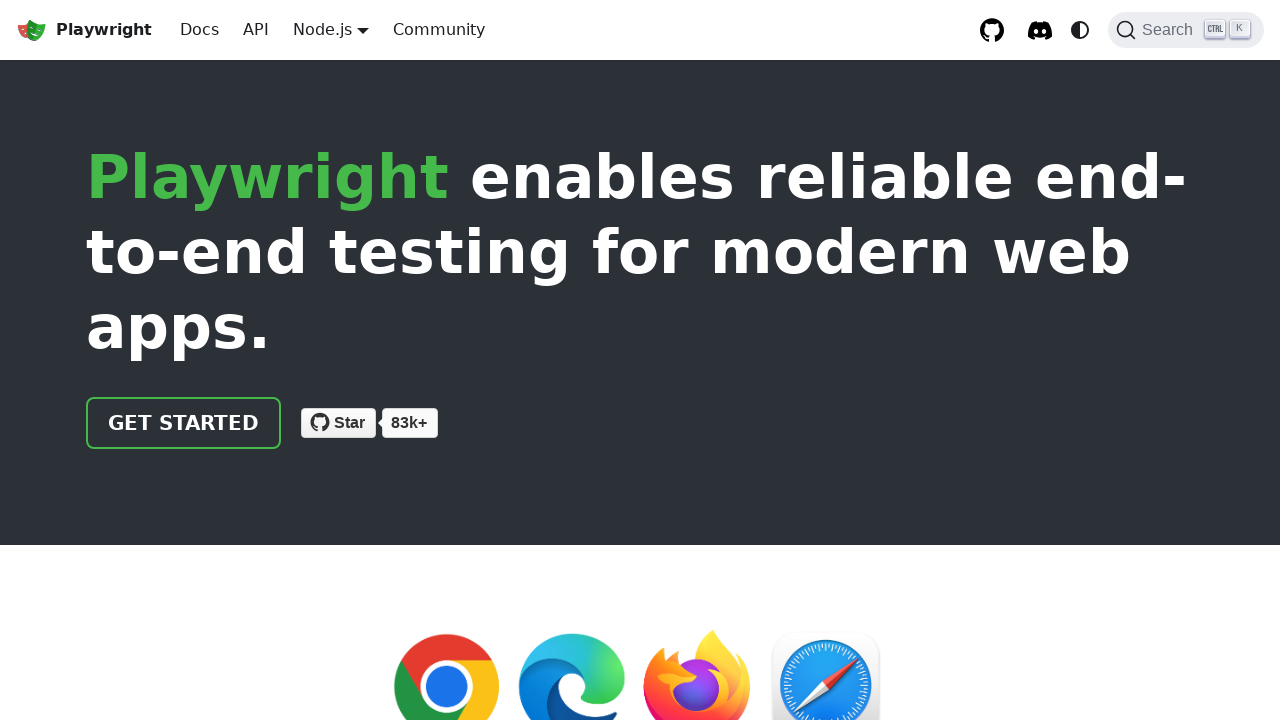

Clicked the 'Get Started' link at (184, 423) on text=Get Started
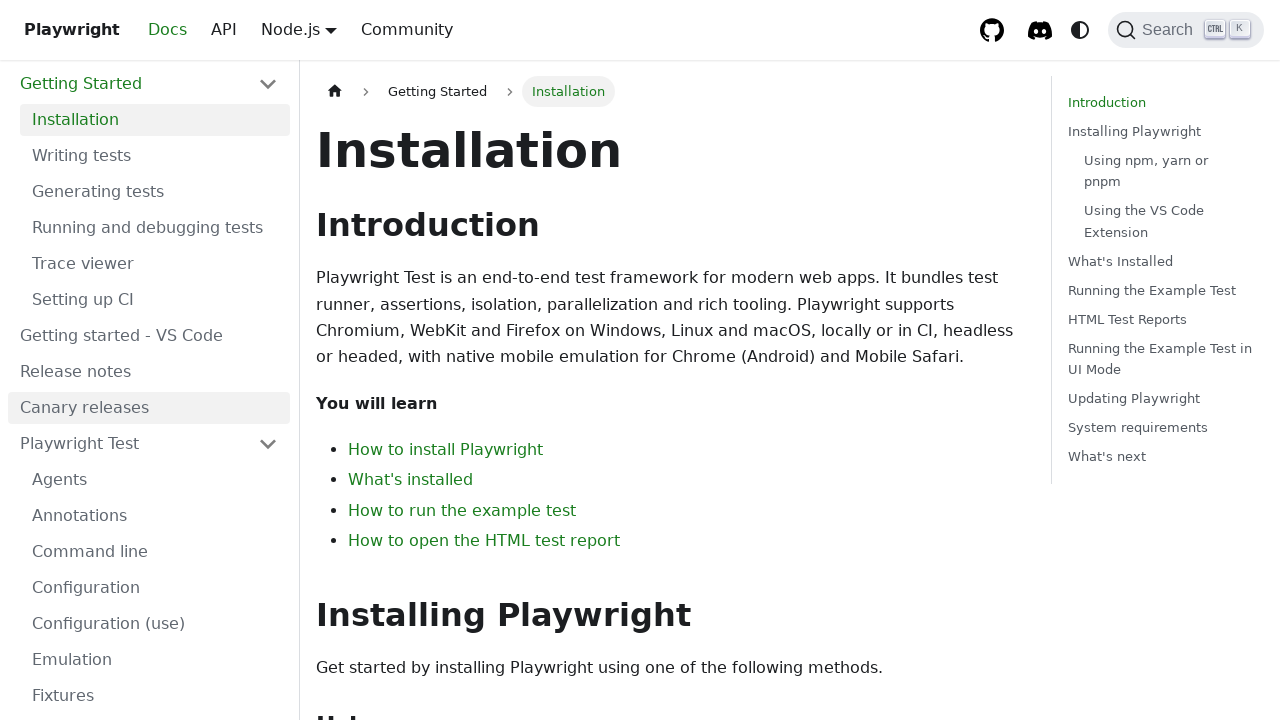

Navigation completed to intro page (URL matches **/intro)
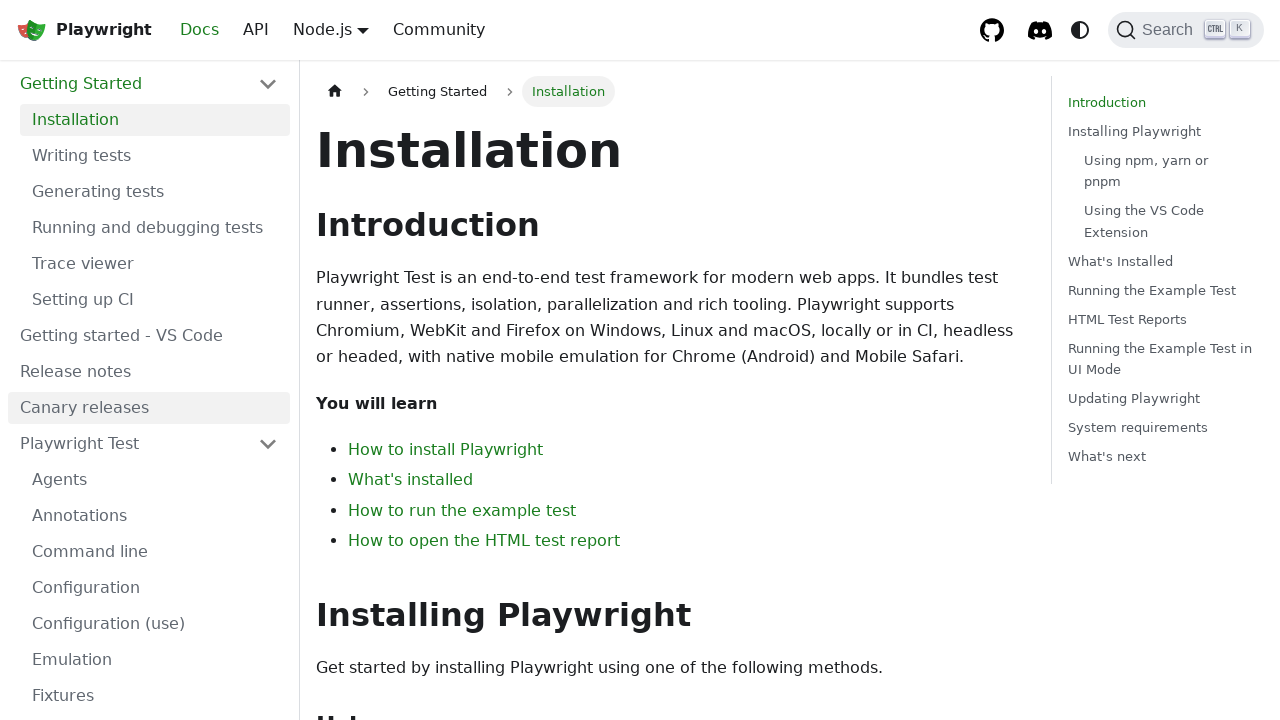

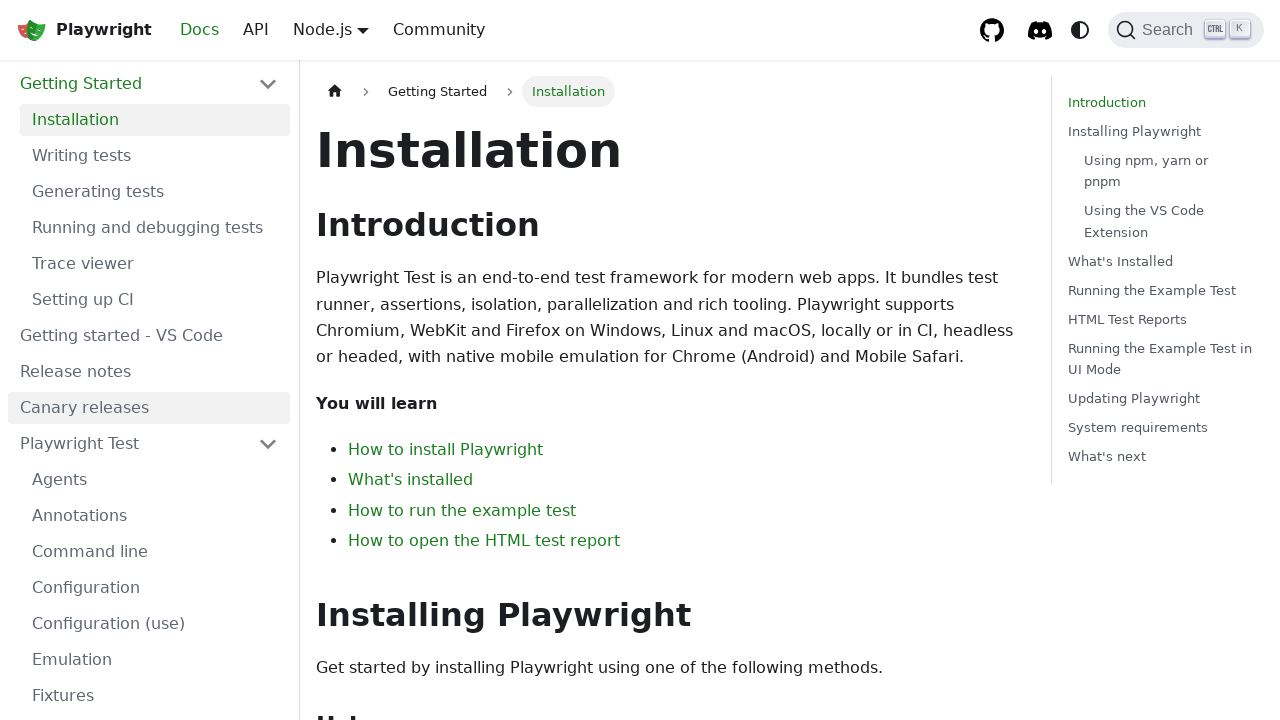